Tests registration form validation by submitting with empty email field

Starting URL: https://www.kasa.live/

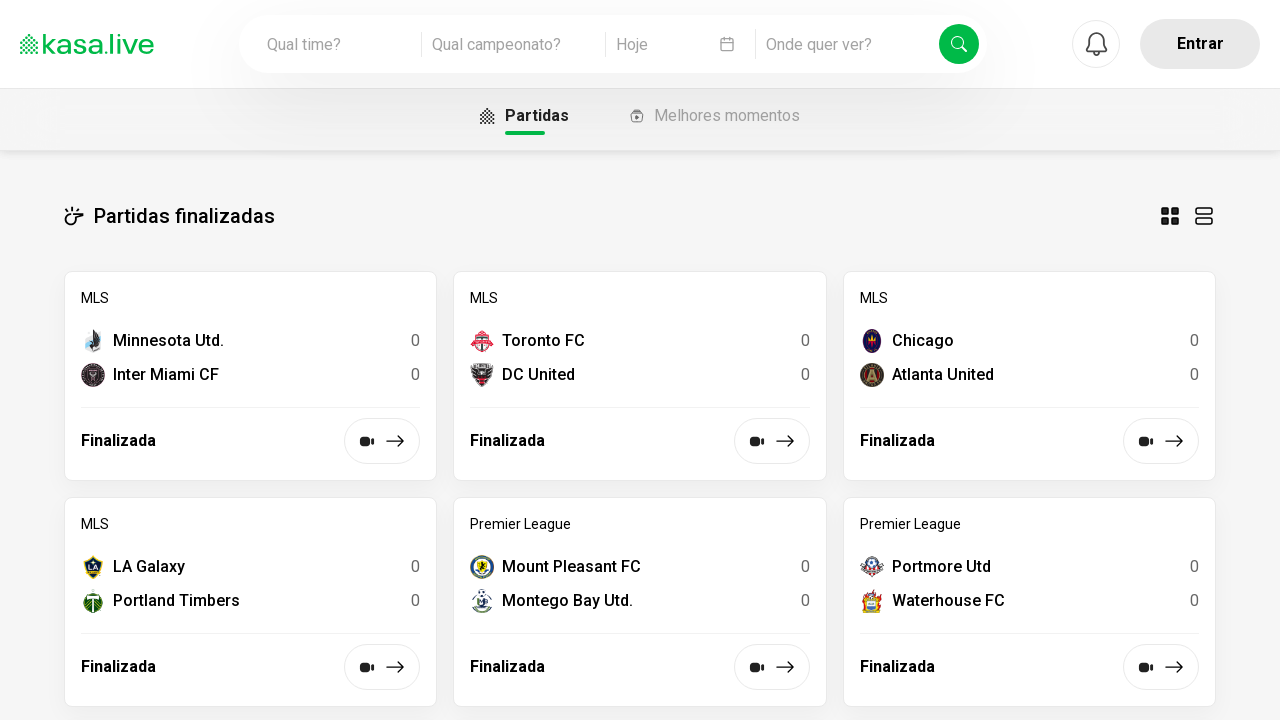

Clicked 'Entrar' button to open login/registration modal at (1200, 44) on .chakra-button.css-ovdjqs[data-cy='btn-trigger-profile']
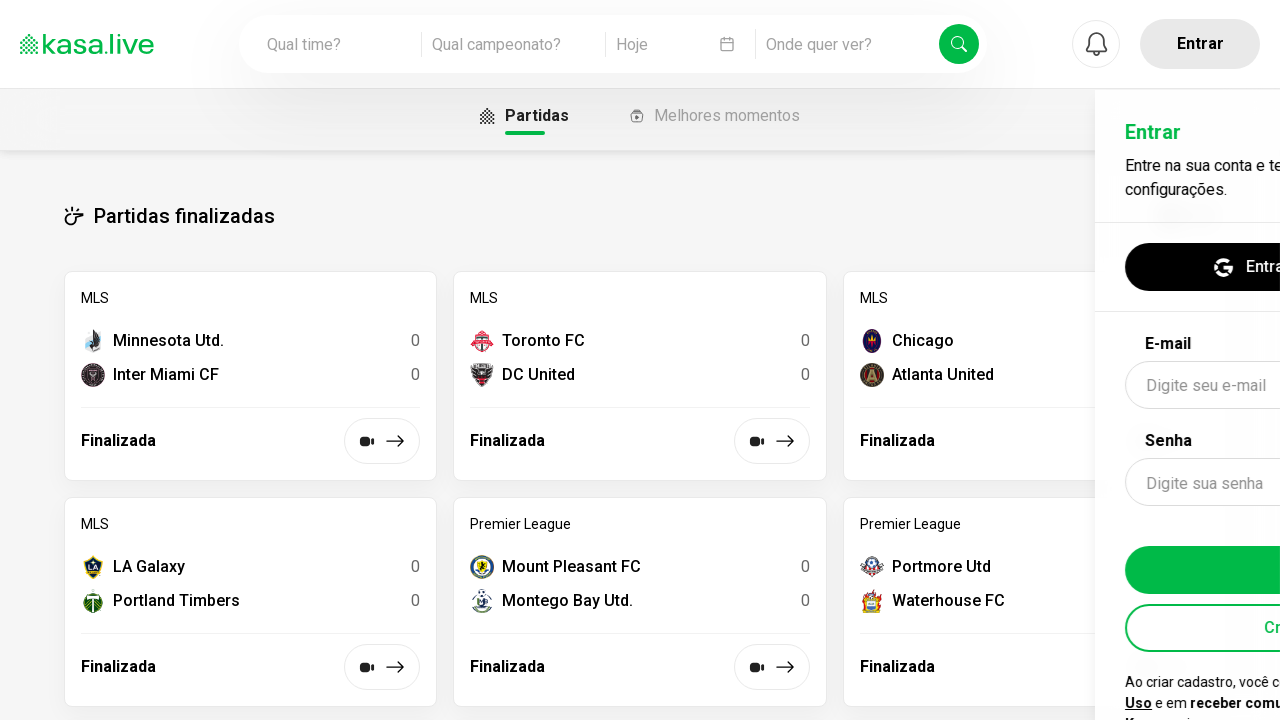

Clicked 'Criar conta' button to switch to registration form at (1070, 546) on .chakra-button.css-1f4izxt[data-cy='login-createAccount']
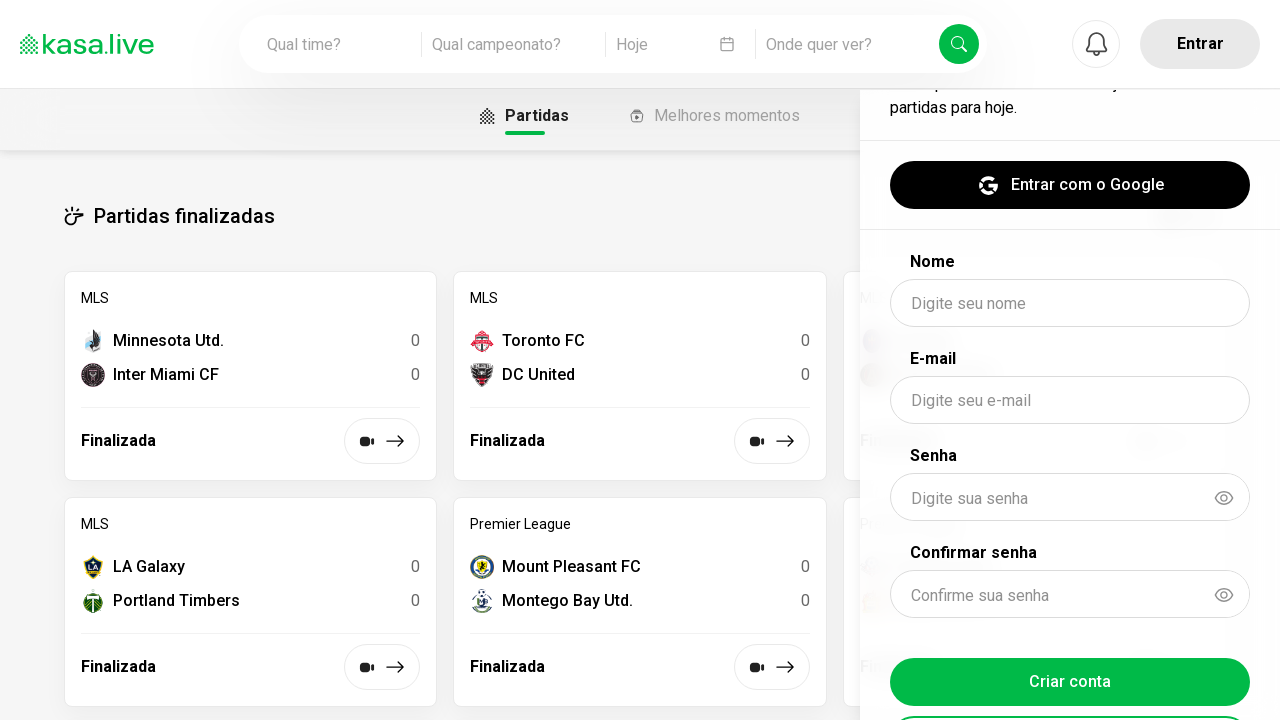

Filled name field with 'Testezeiro' on #name
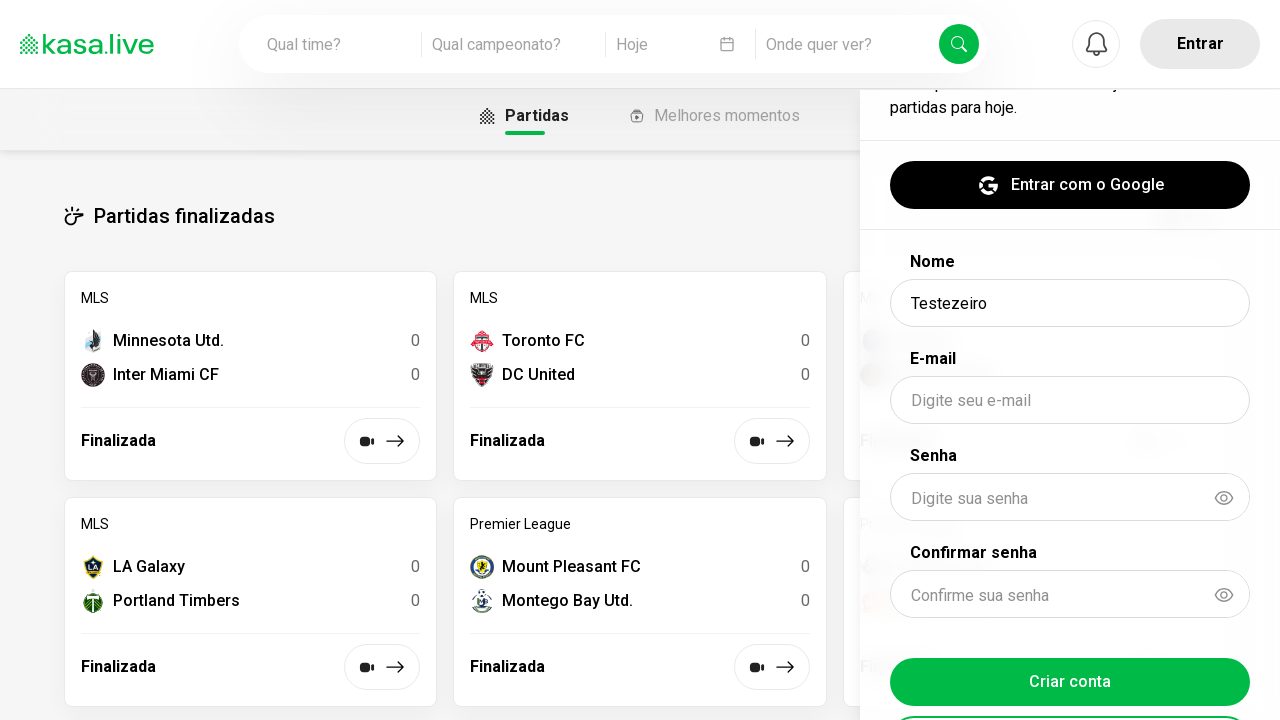

Filled password field with 'senha123' on #password
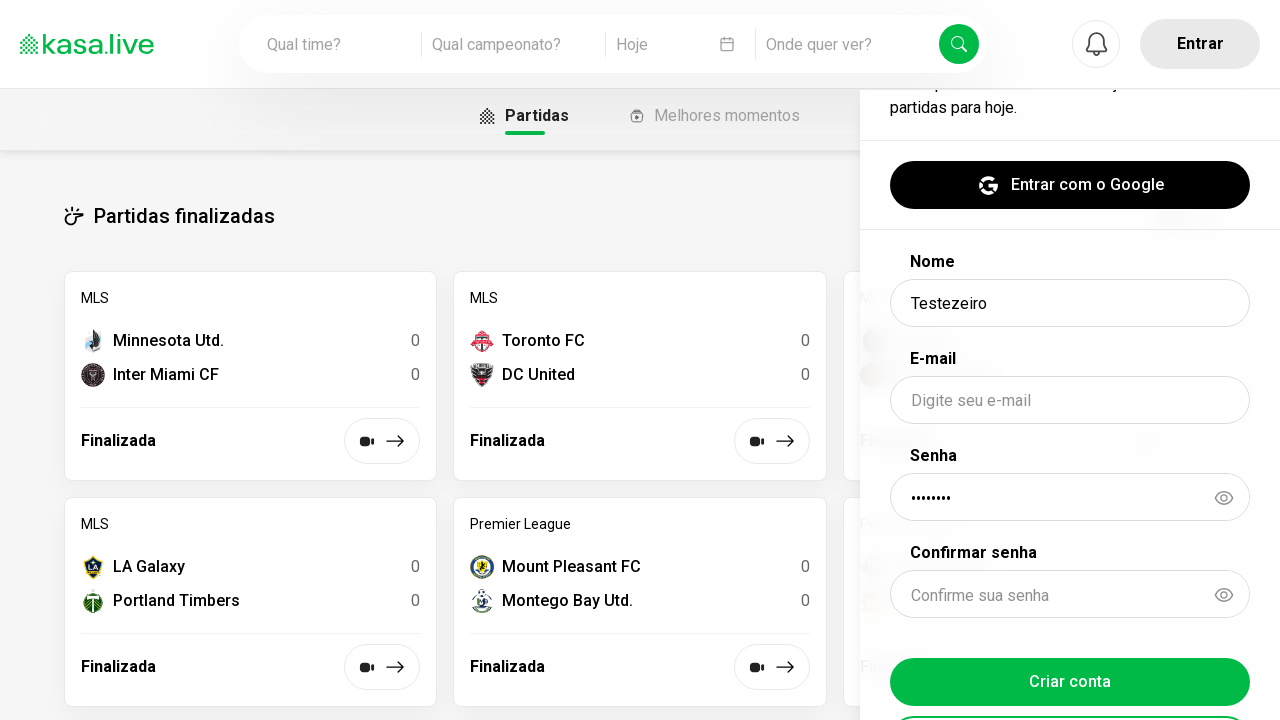

Filled confirm password field with 'senha123' on #confirmPassword
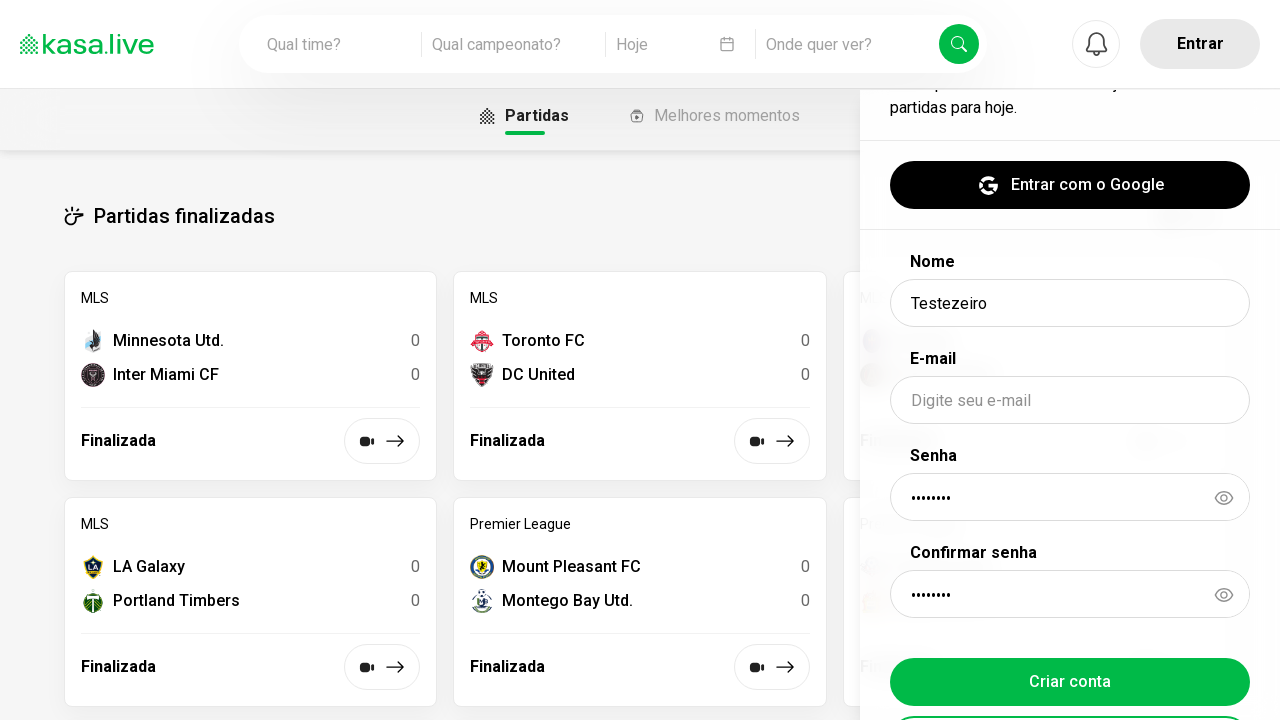

Submitted registration form with empty email field to test validation at (1070, 682) on .chakra-button.css-ncw165[data-cy='register-submit']
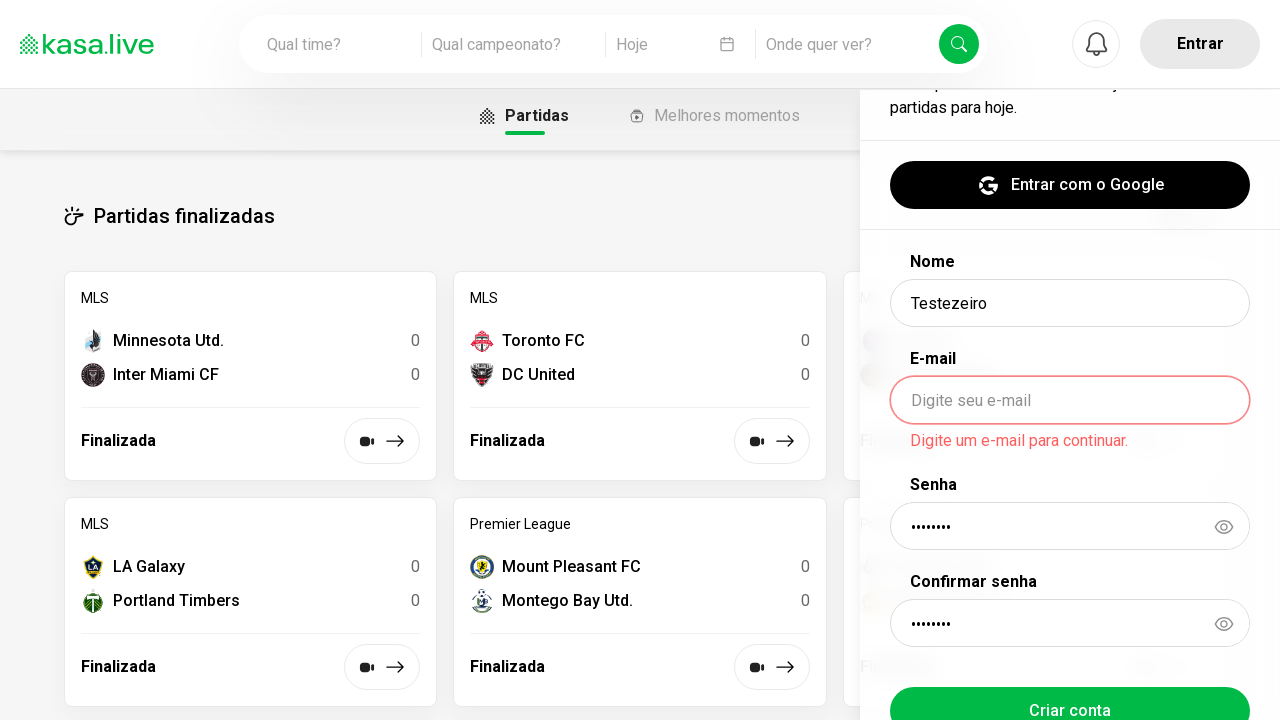

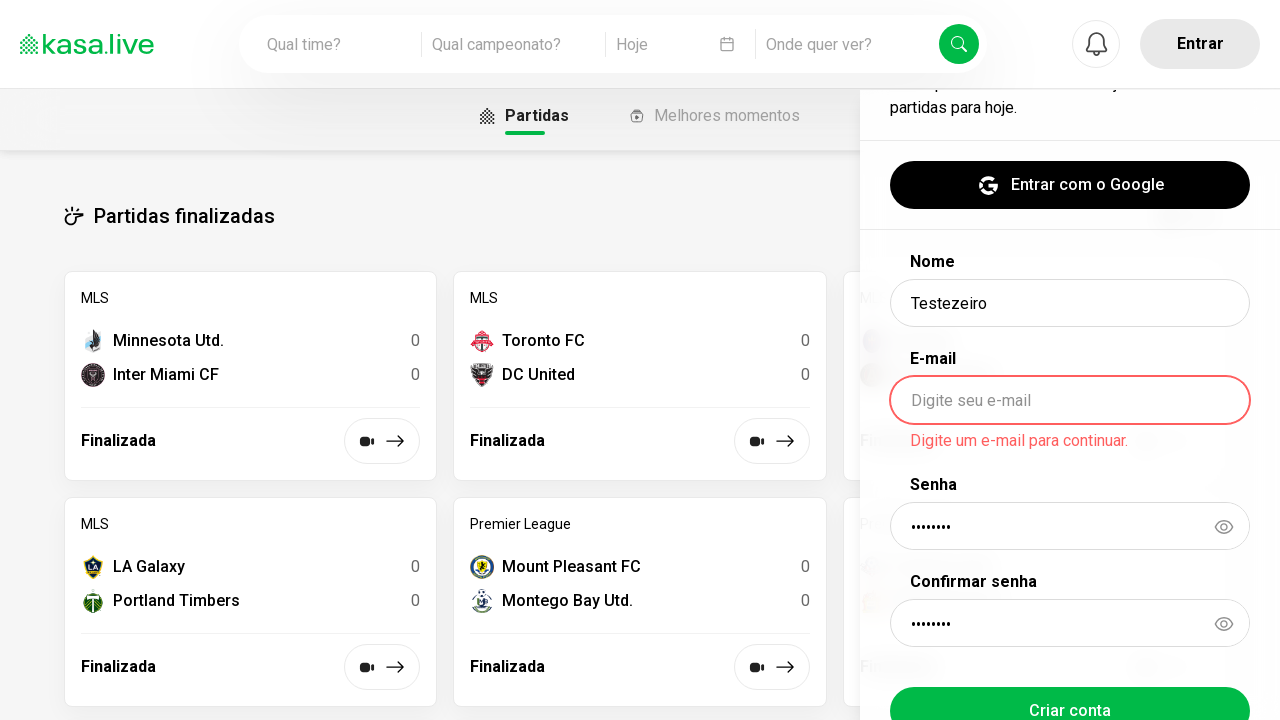